Tests data persistence by creating todos, marking one complete, and reloading the page

Starting URL: https://demo.playwright.dev/todomvc

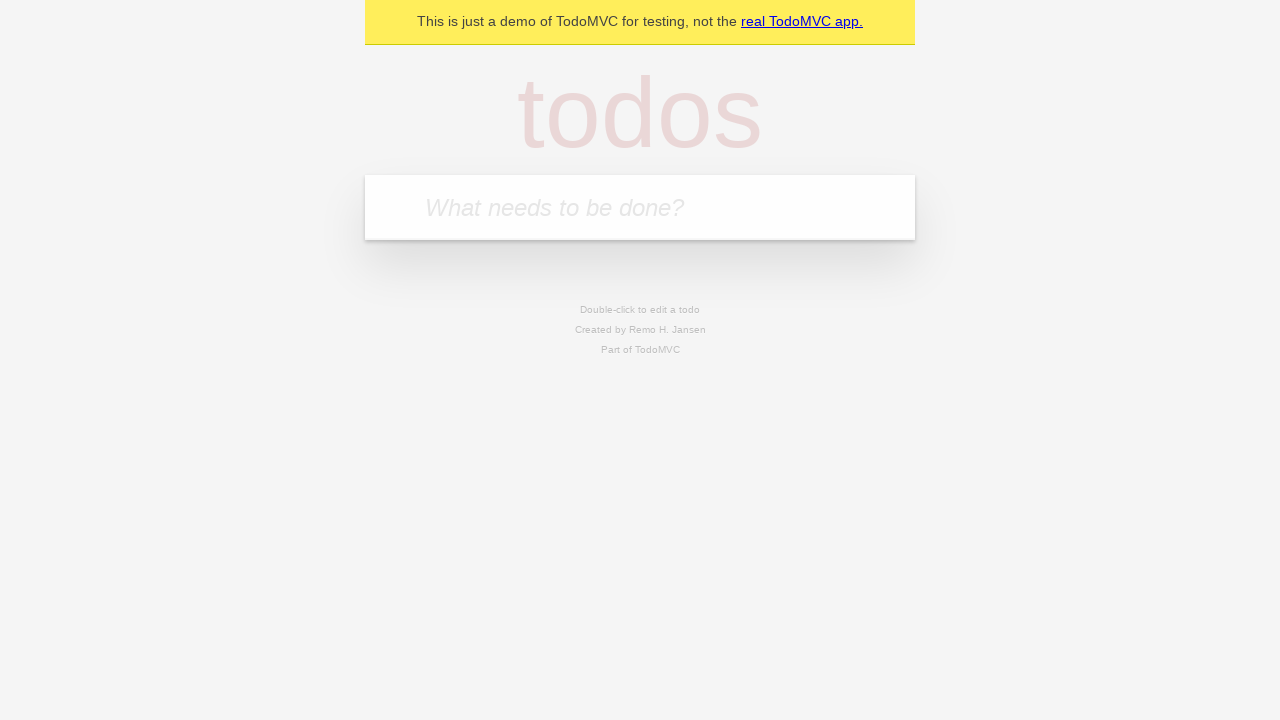

Filled todo input with 'buy some cheese' on internal:attr=[placeholder="What needs to be done?"i]
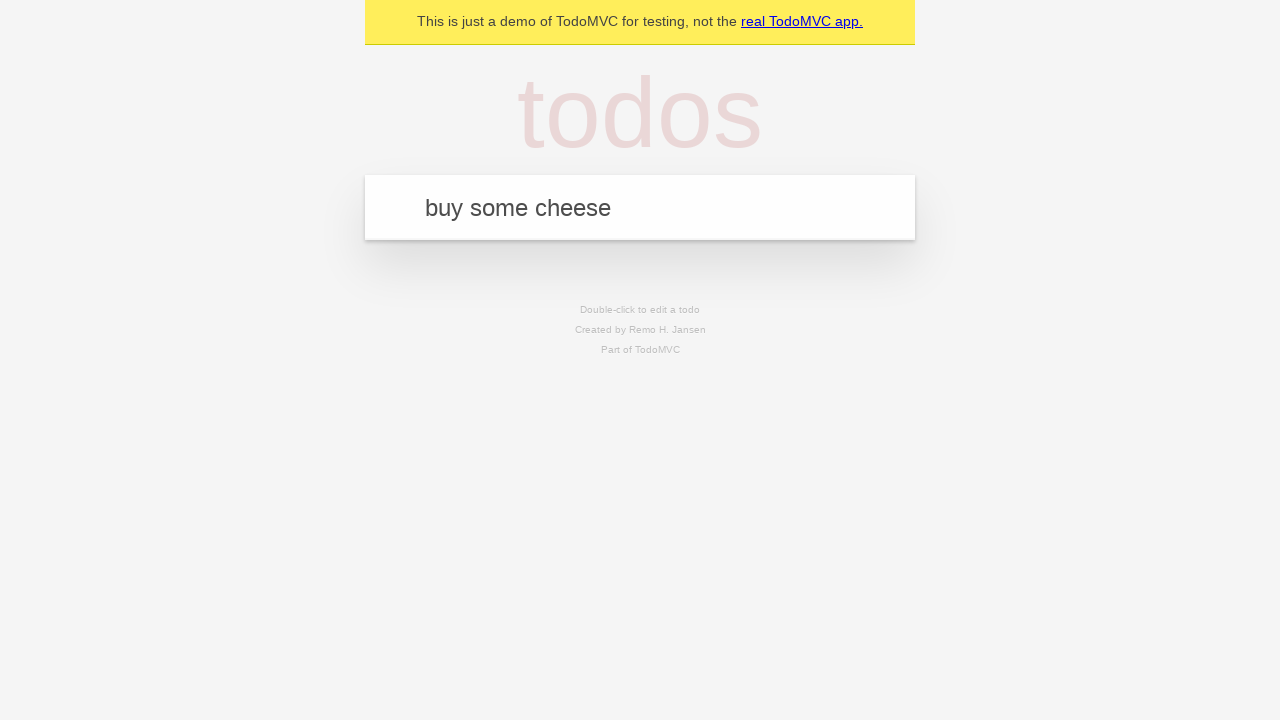

Pressed Enter to create first todo on internal:attr=[placeholder="What needs to be done?"i]
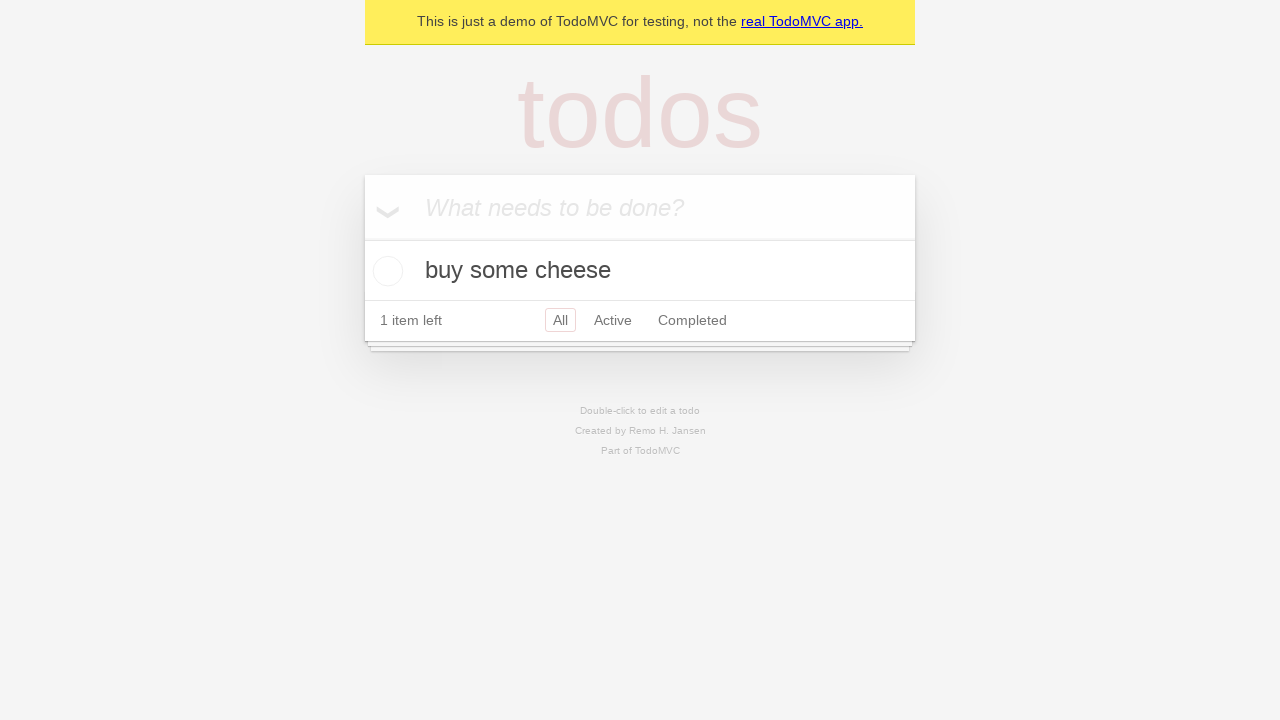

Filled todo input with 'feed the cat' on internal:attr=[placeholder="What needs to be done?"i]
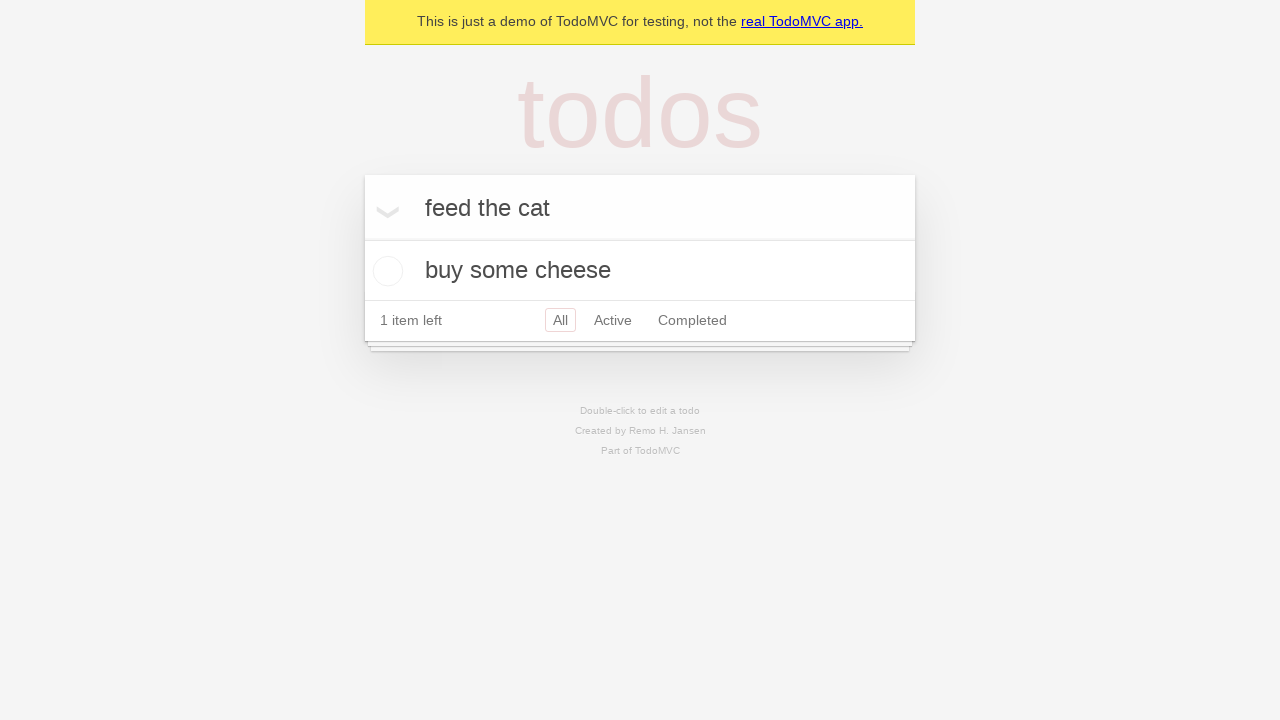

Pressed Enter to create second todo on internal:attr=[placeholder="What needs to be done?"i]
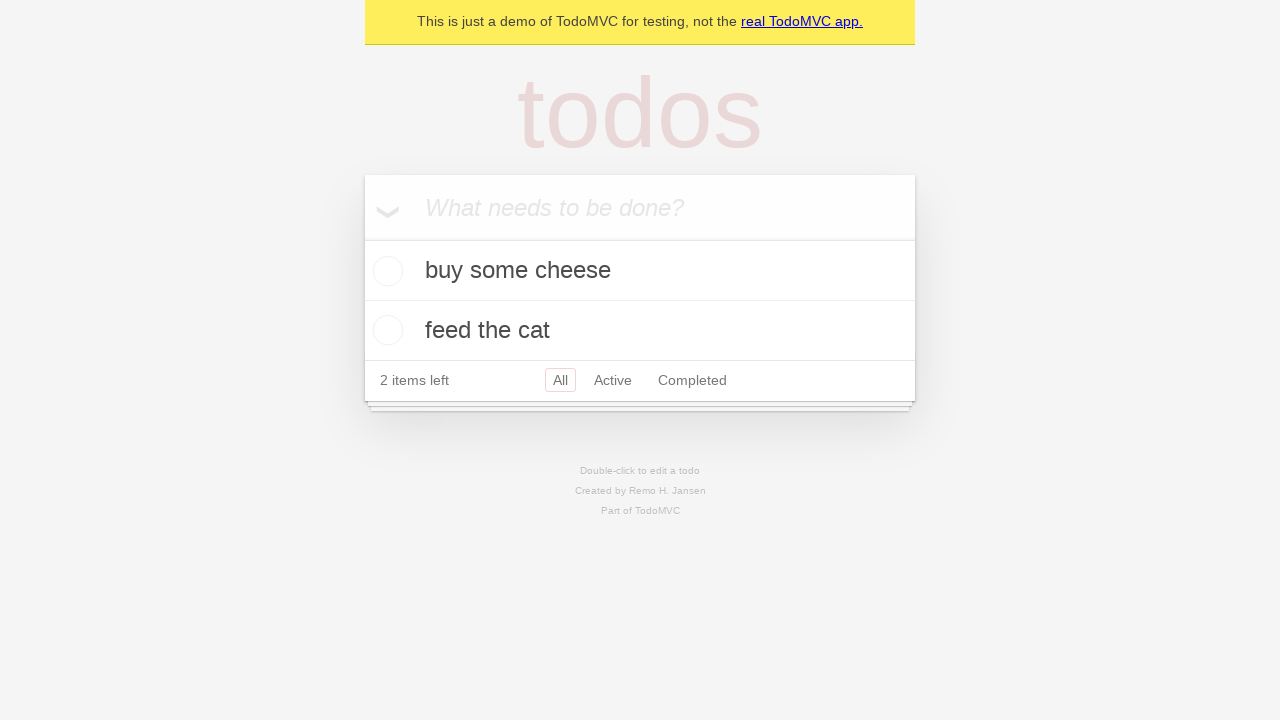

Checked the first todo item as complete at (385, 271) on internal:testid=[data-testid="todo-item"s] >> nth=0 >> internal:role=checkbox
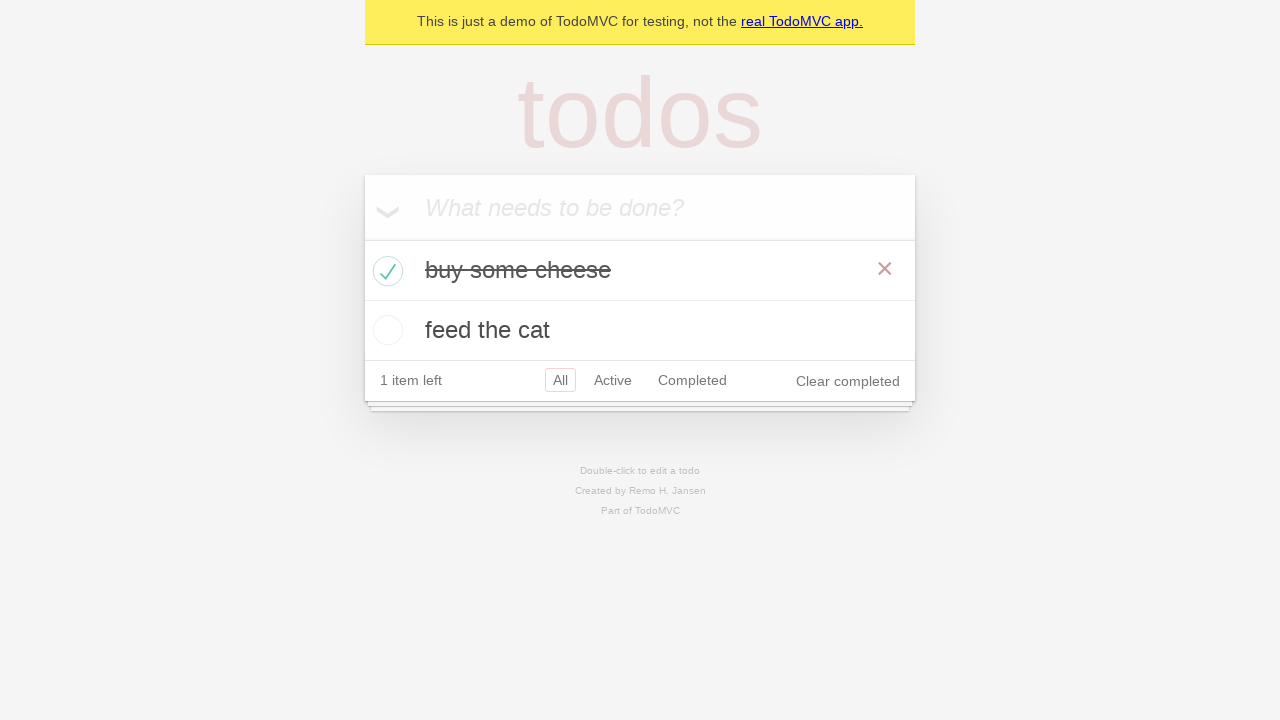

Reloaded the page to test data persistence
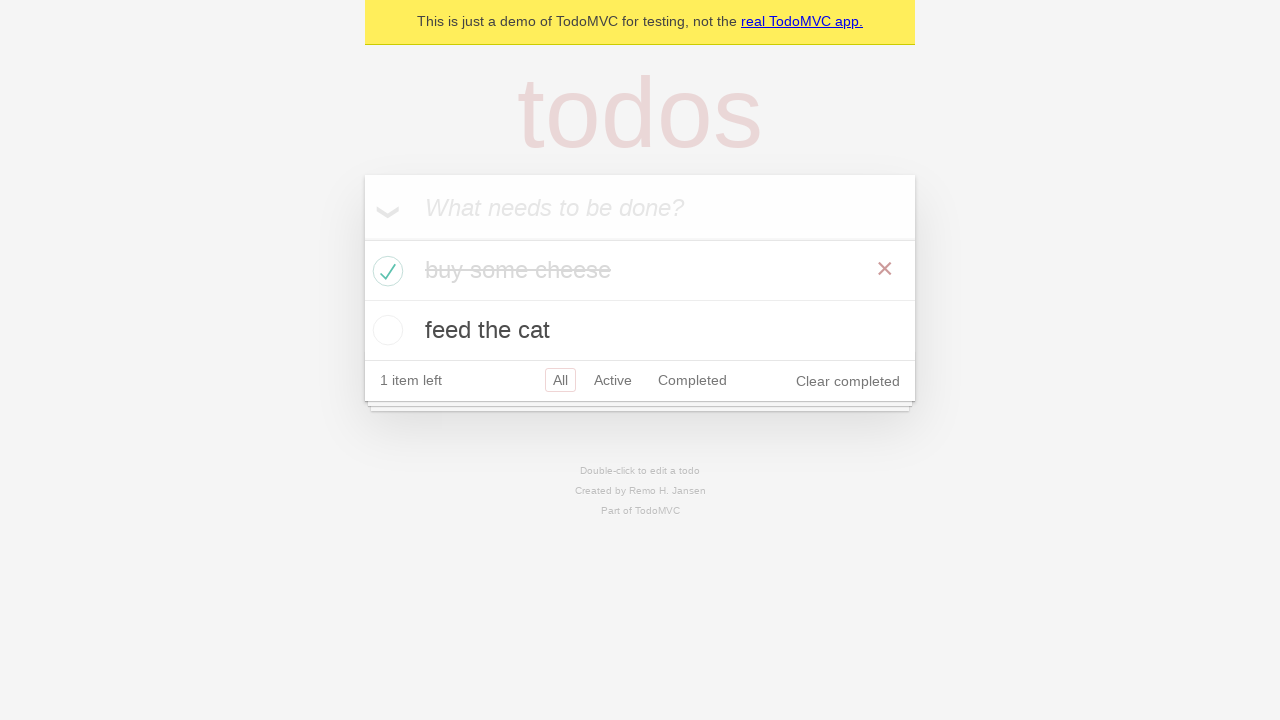

Verified todos persisted and loaded after page reload
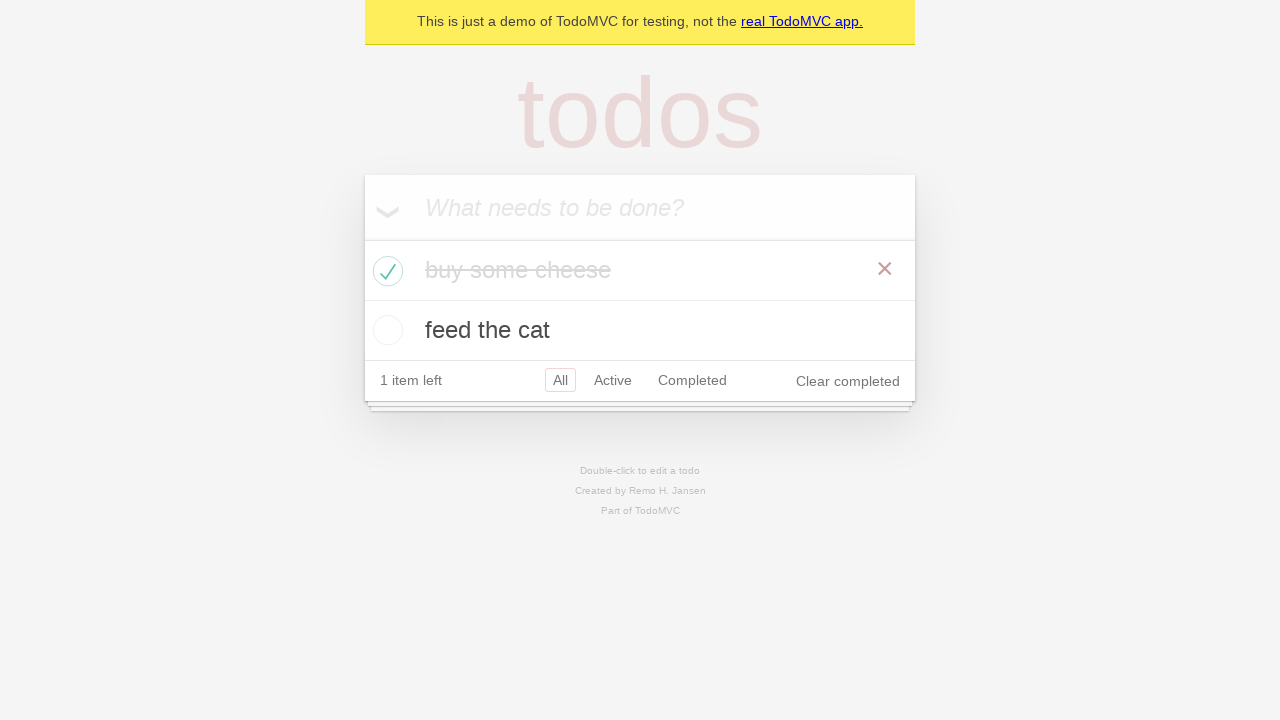

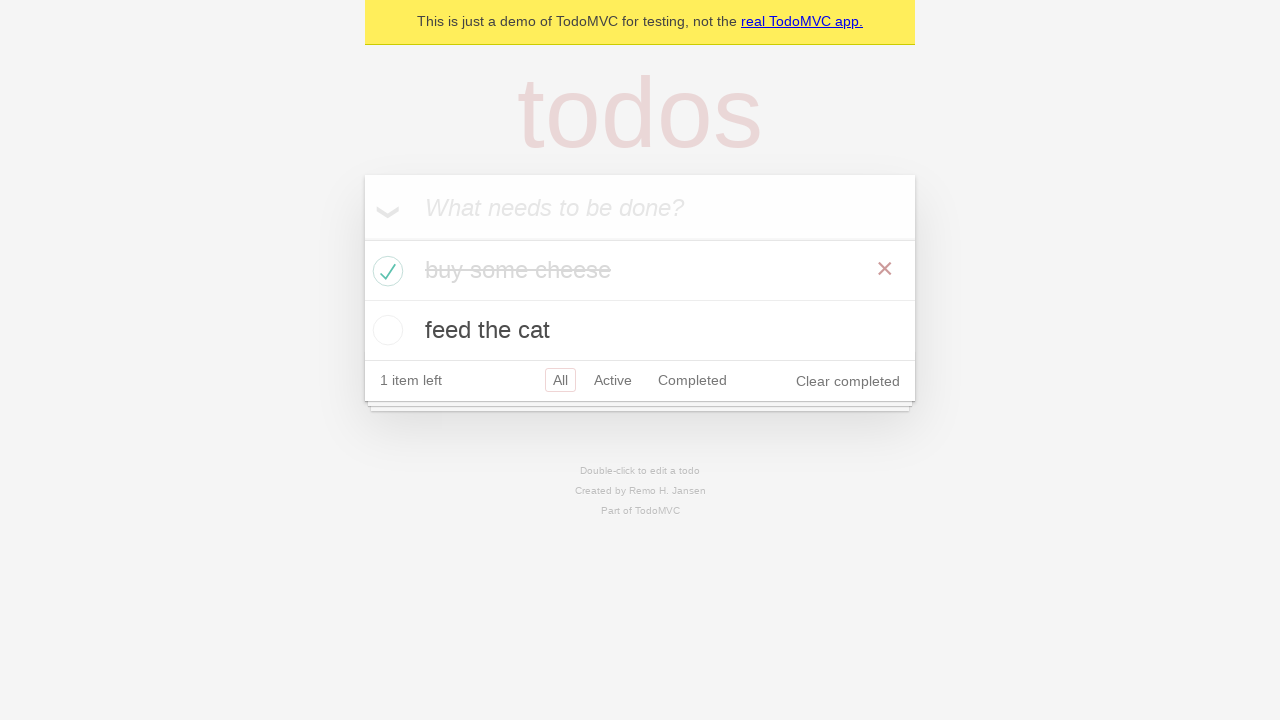